Tests switching between browser windows/contexts by opening a new window and switching back

Starting URL: https://guinea-pig.webdriver.io/

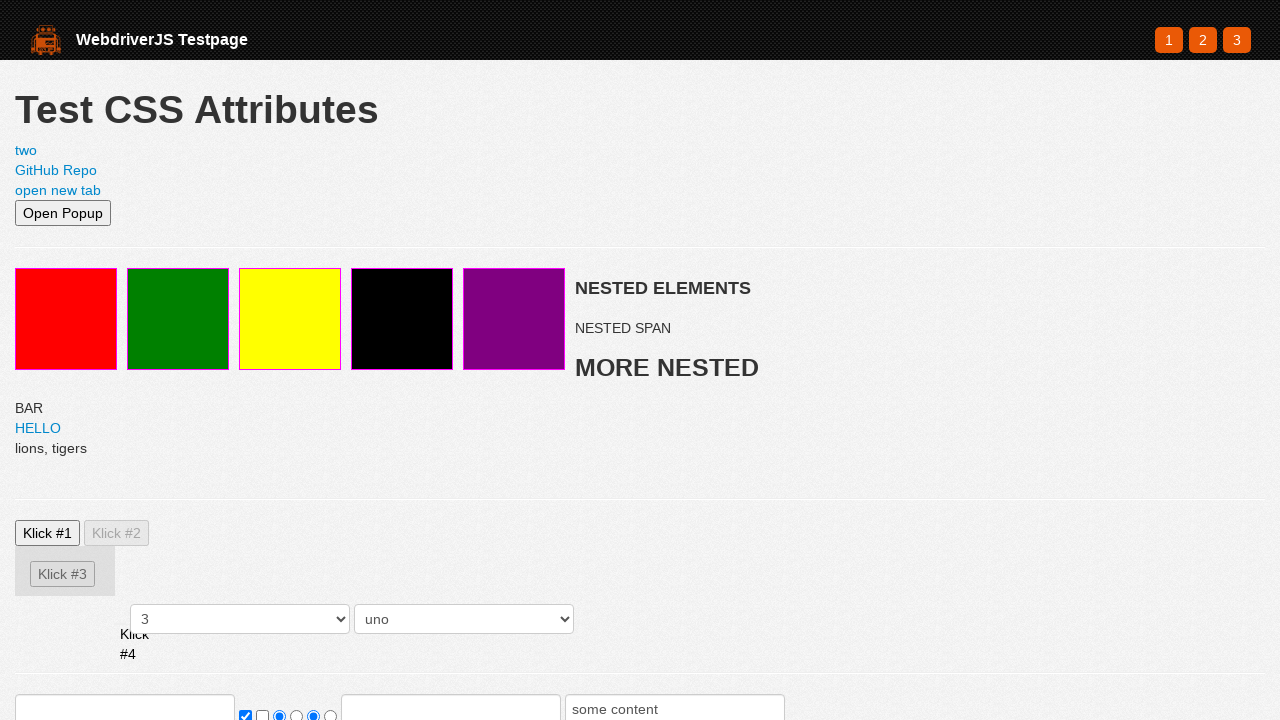

Opened a new page in the same browser context
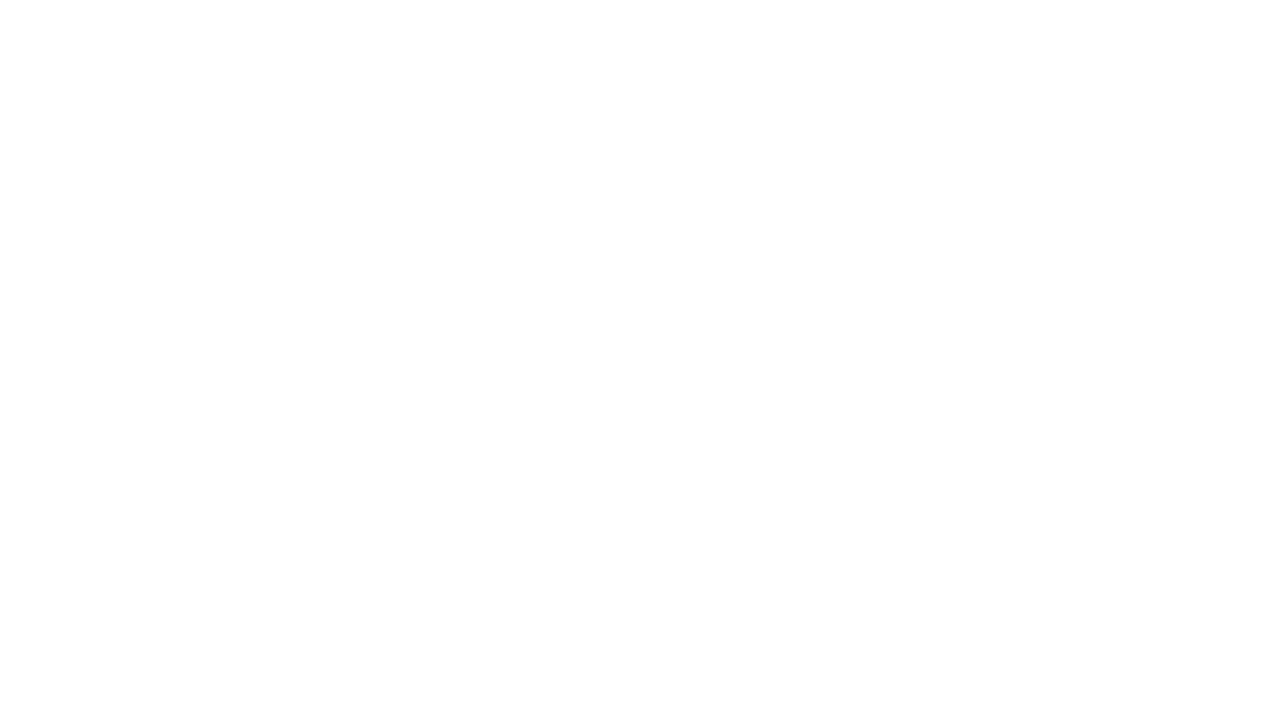

Navigated new page to https://webdriver.io
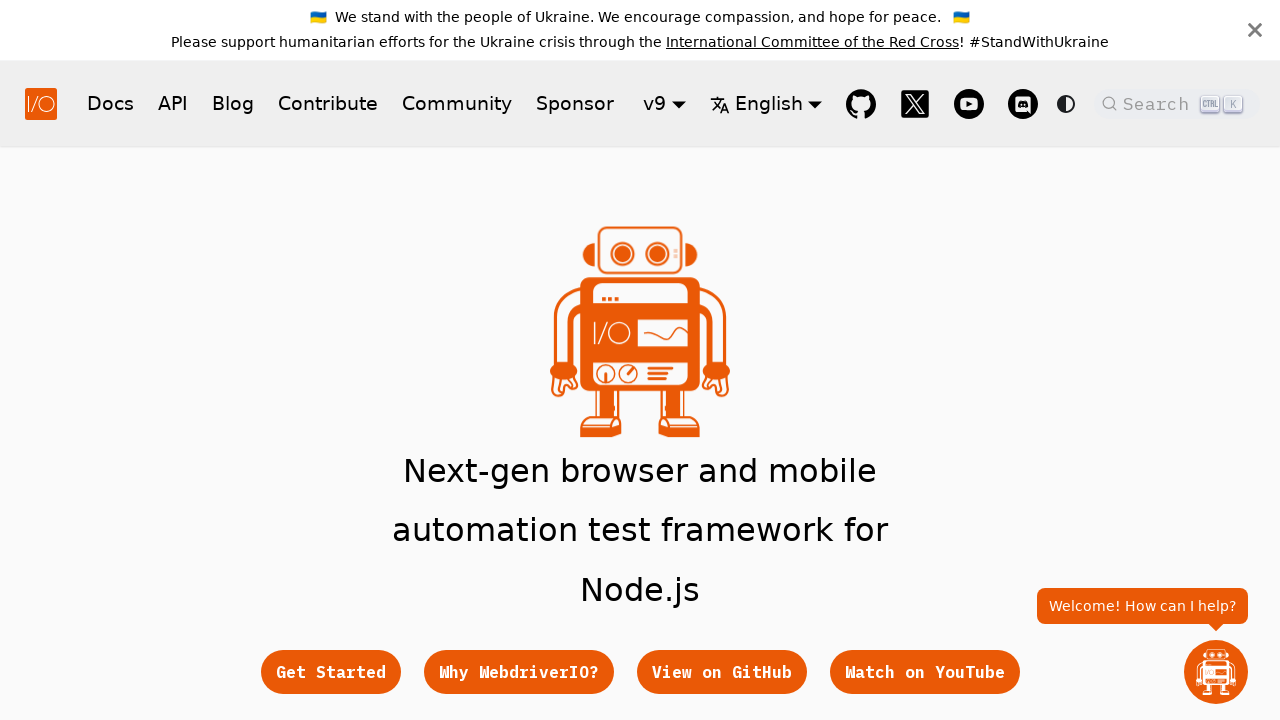

Verified new page loaded with hero subtitle element
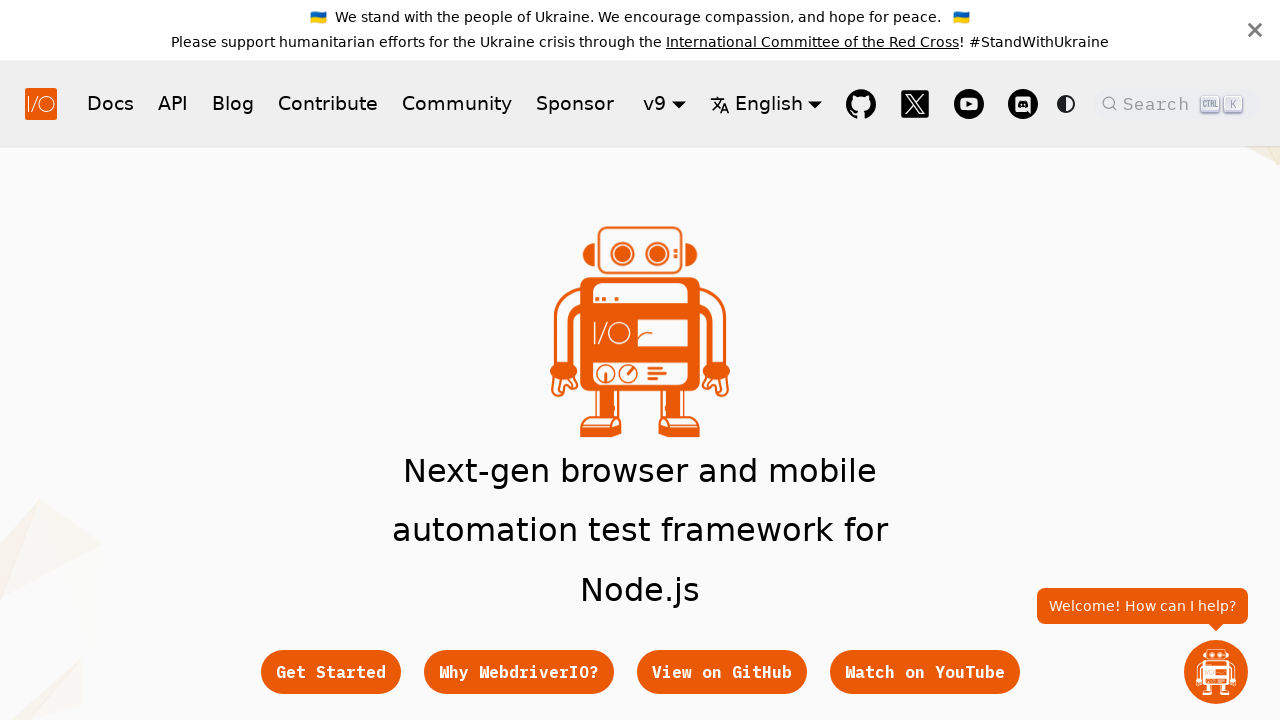

Switched back to original page
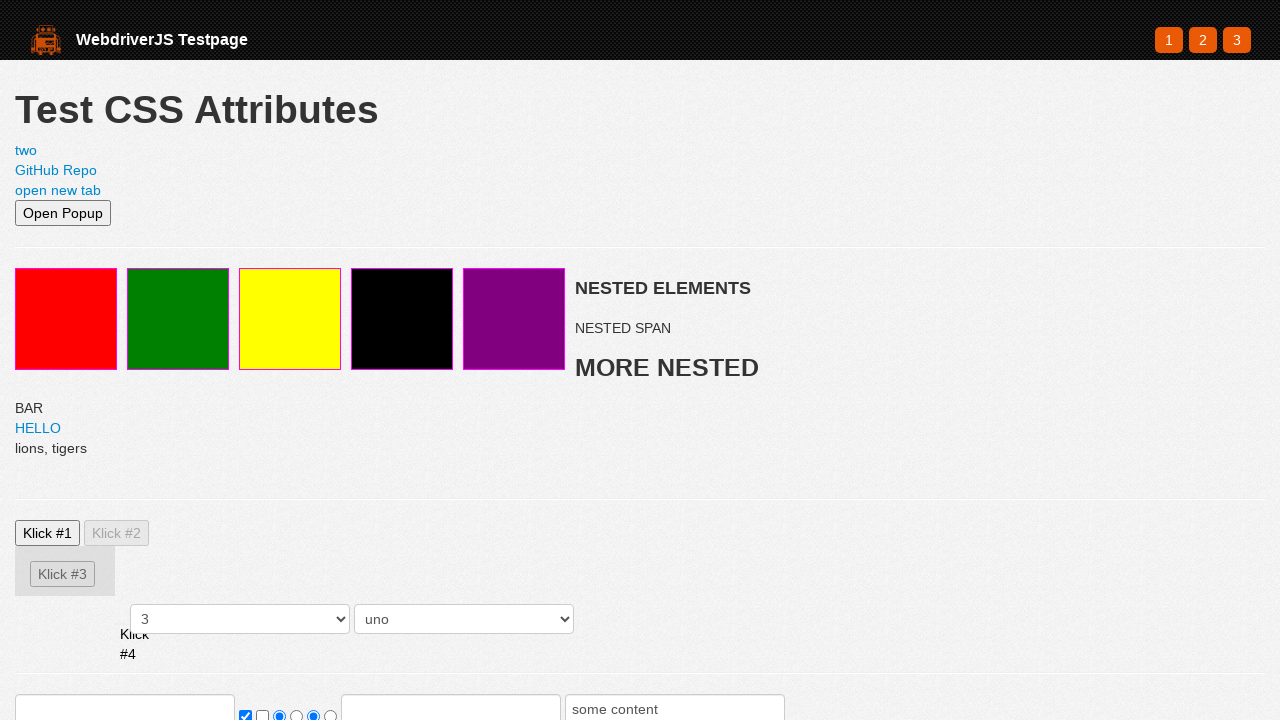

Verified original page still has red element
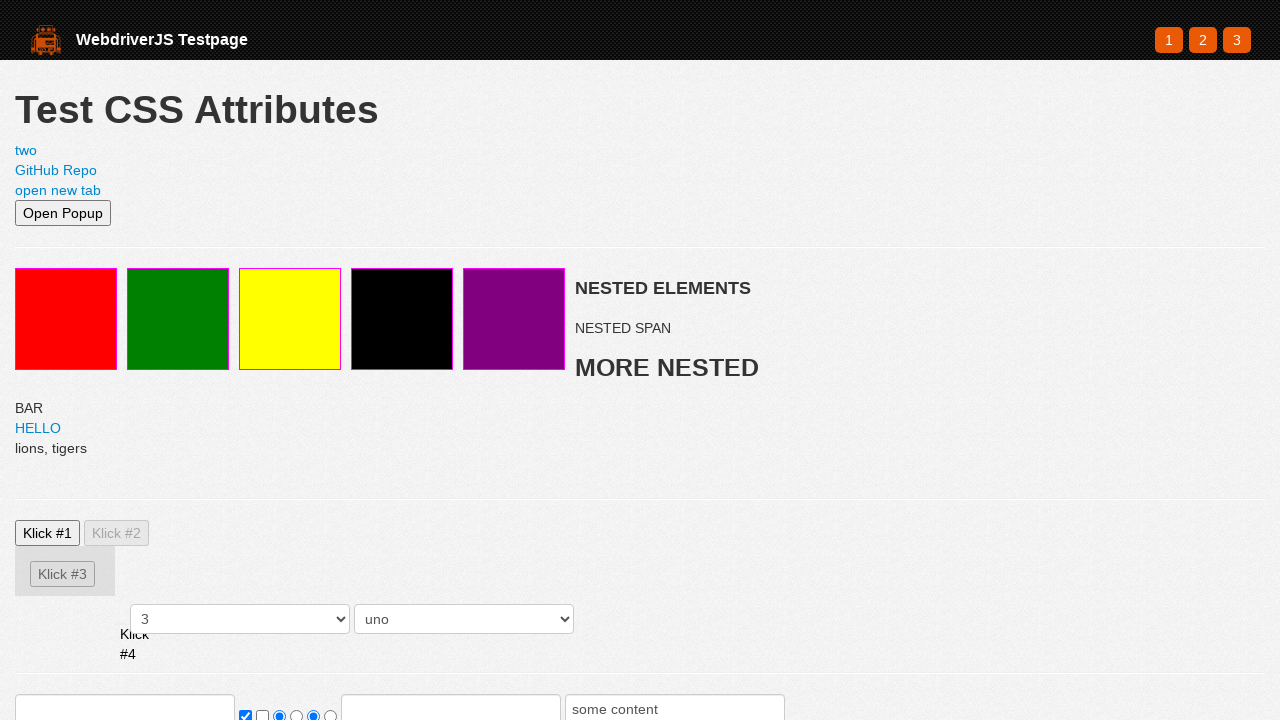

Switched back to new page
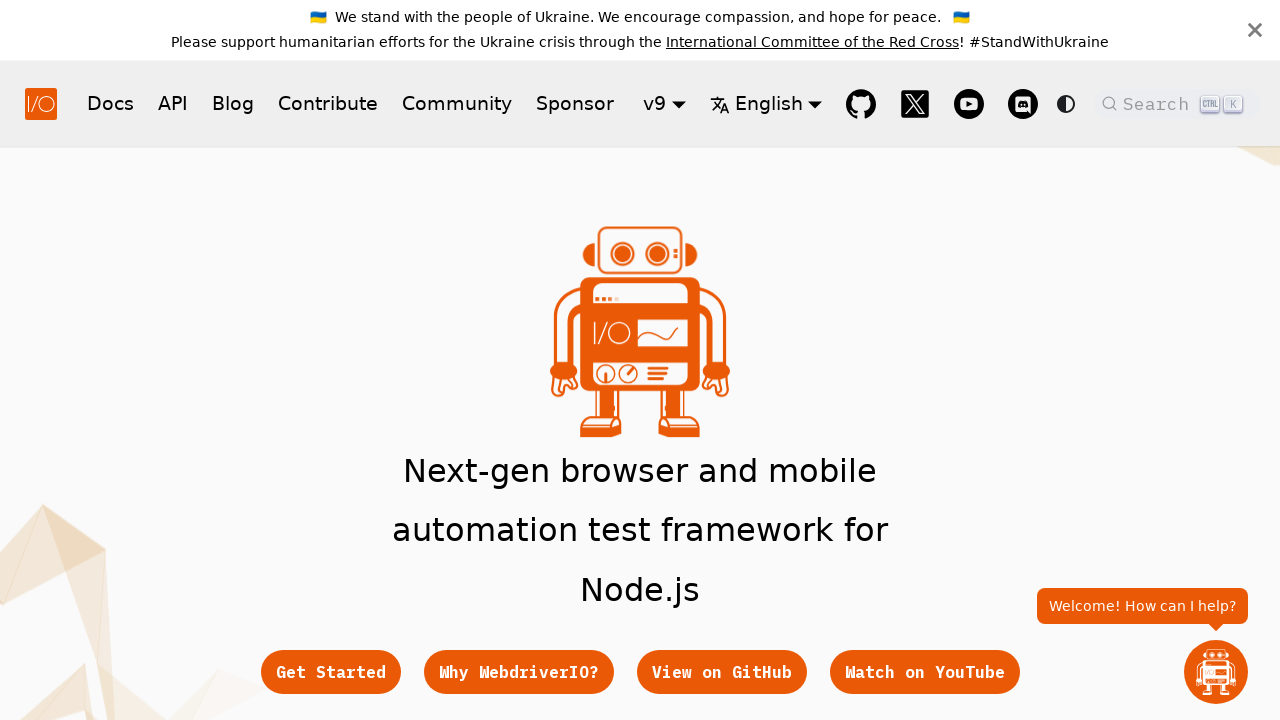

Verified new page still has hero subtitle element
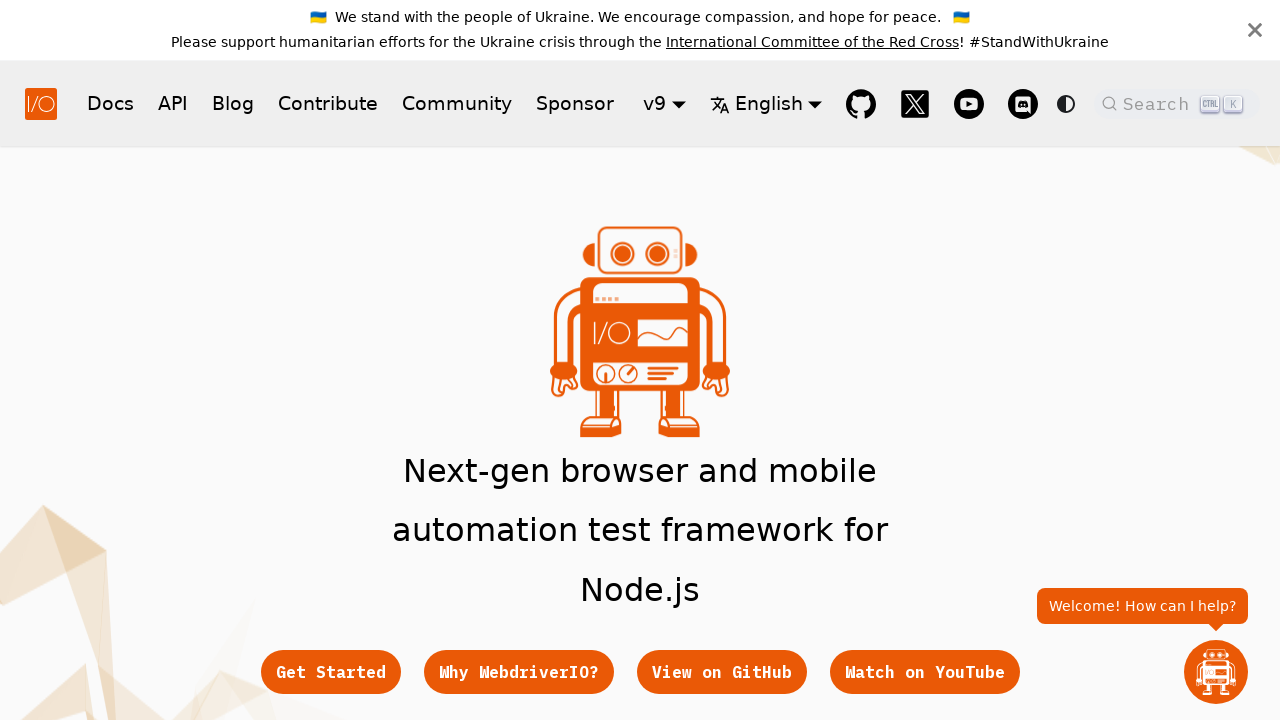

Closed new page
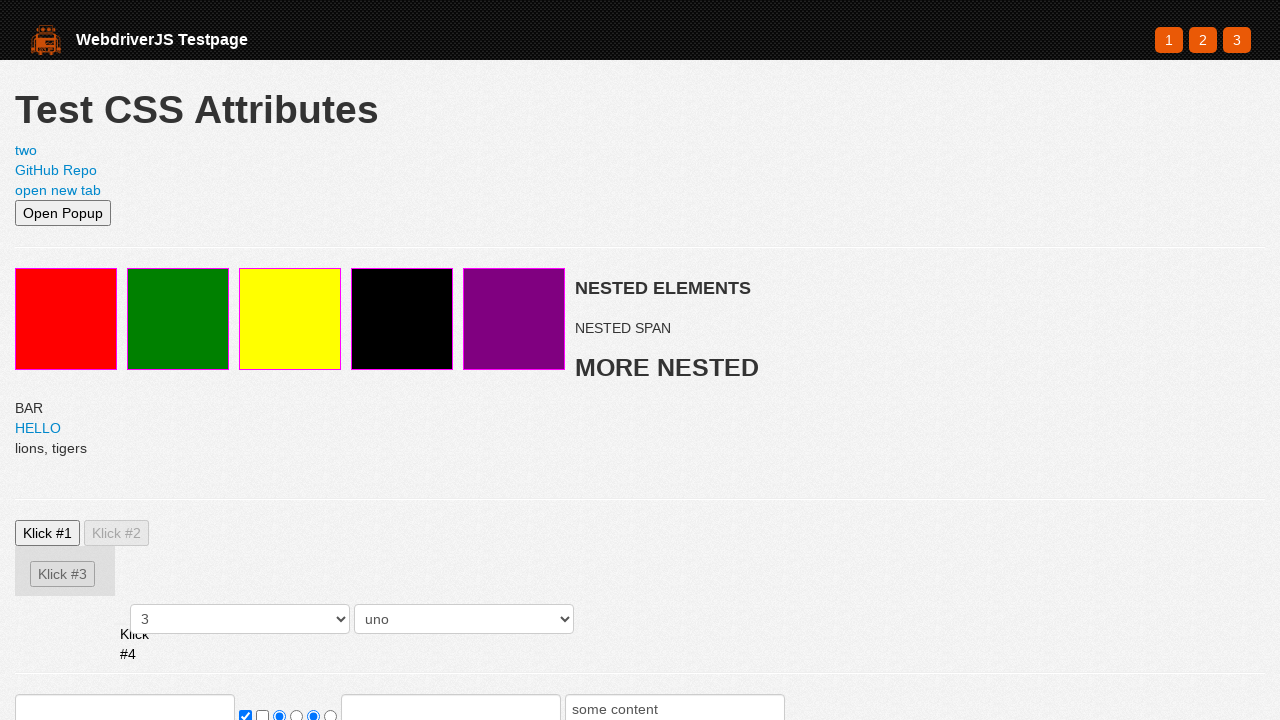

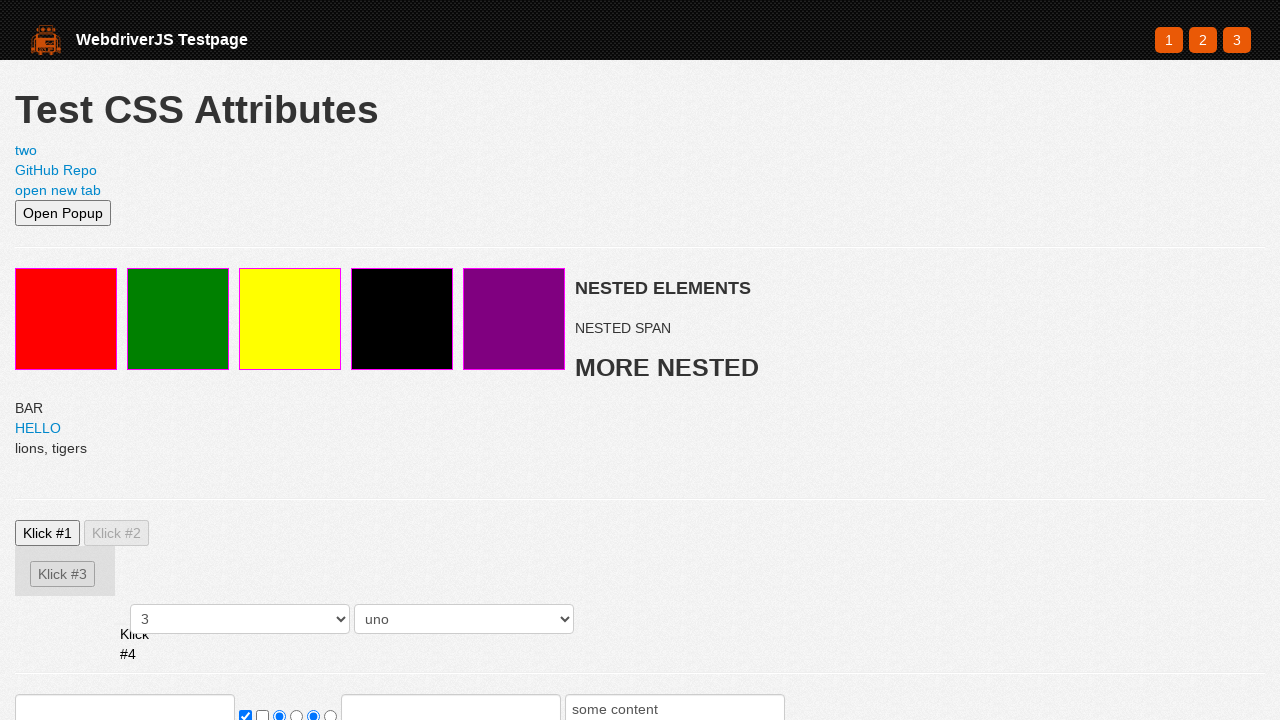